Tests form interactions including filling a first name field and selecting from a dropdown menu

Starting URL: http://formy-project.herokuapp.com/form

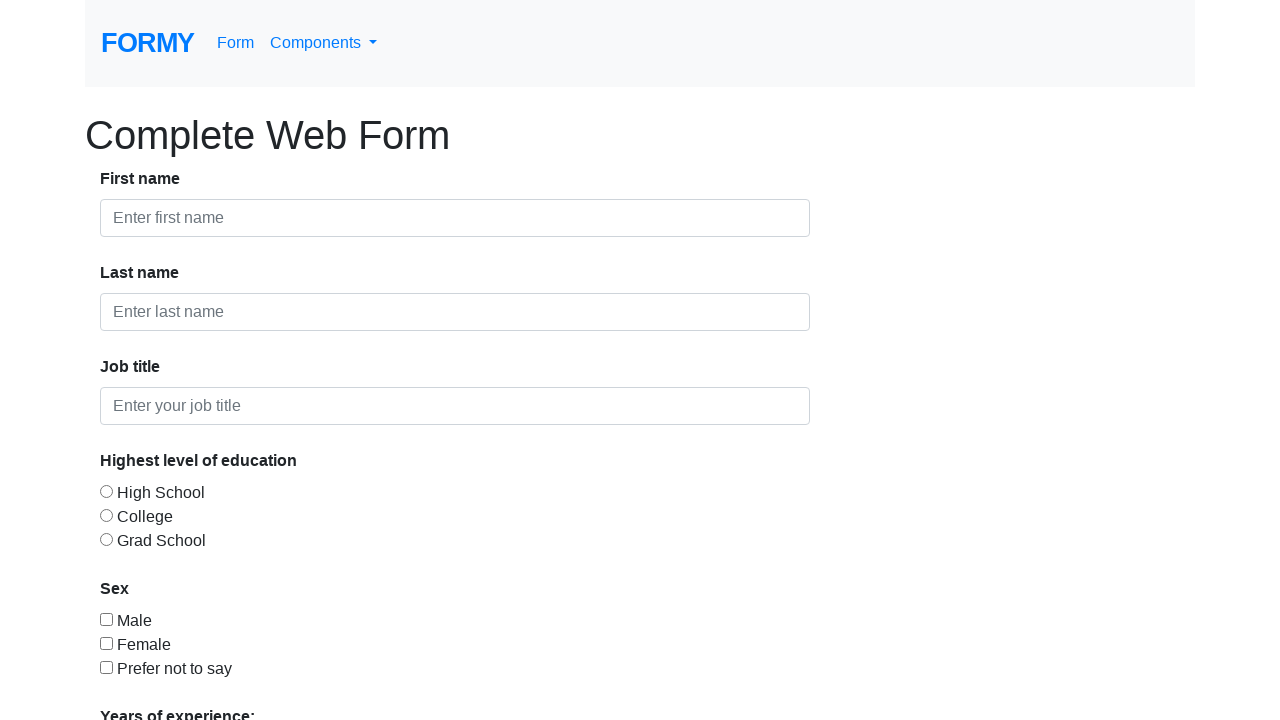

Located the first name field
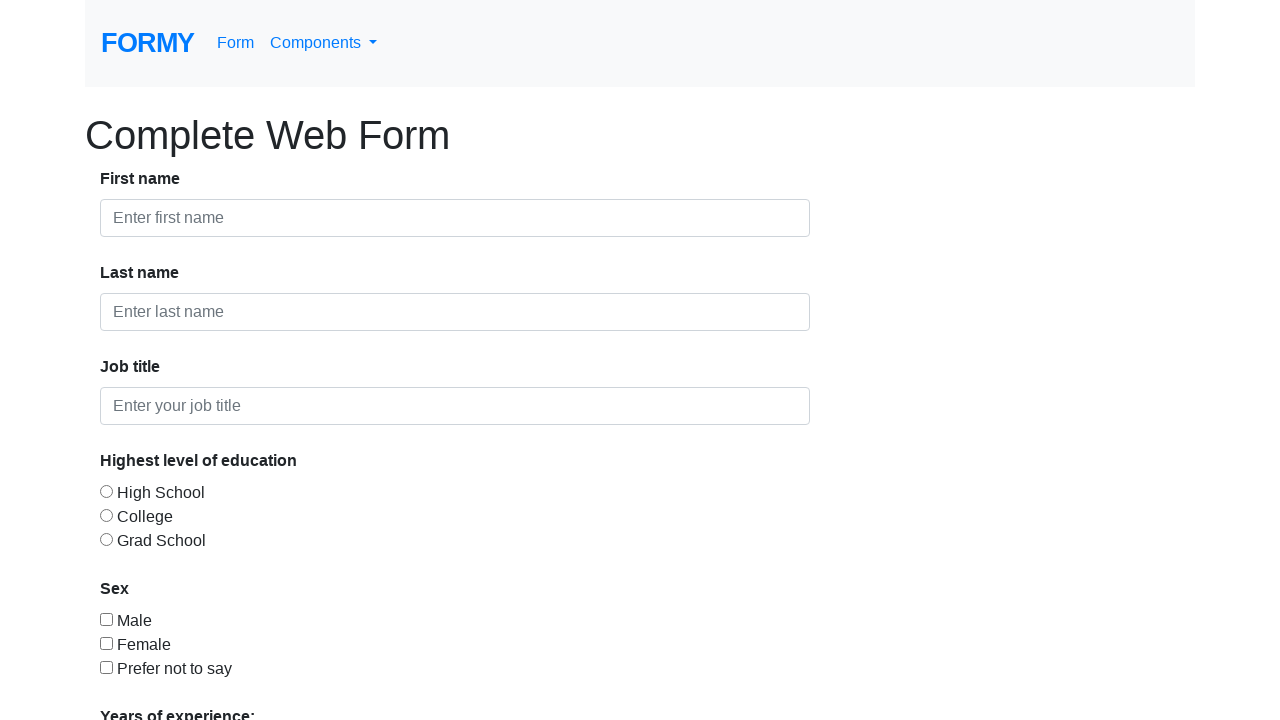

Cleared the first name field on #first-name
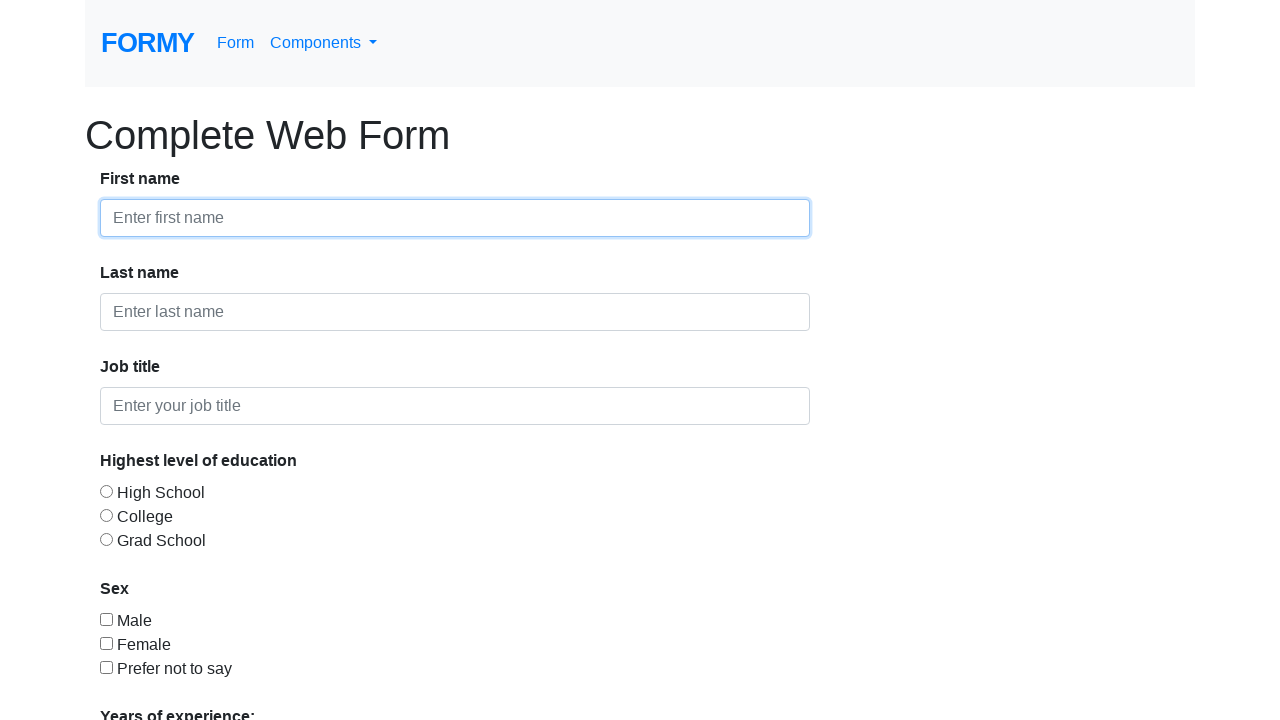

Filled first name field with 'firstname' on #first-name
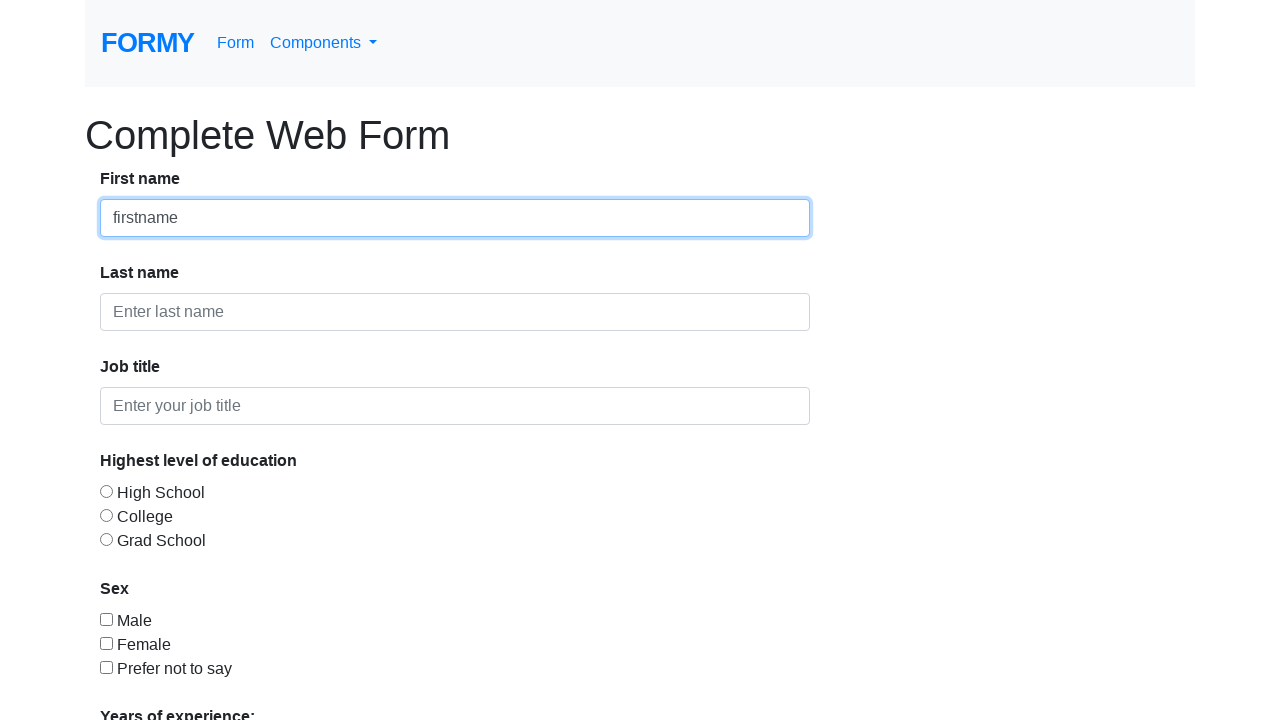

Selected the first option from the years of experience dropdown on #select-menu
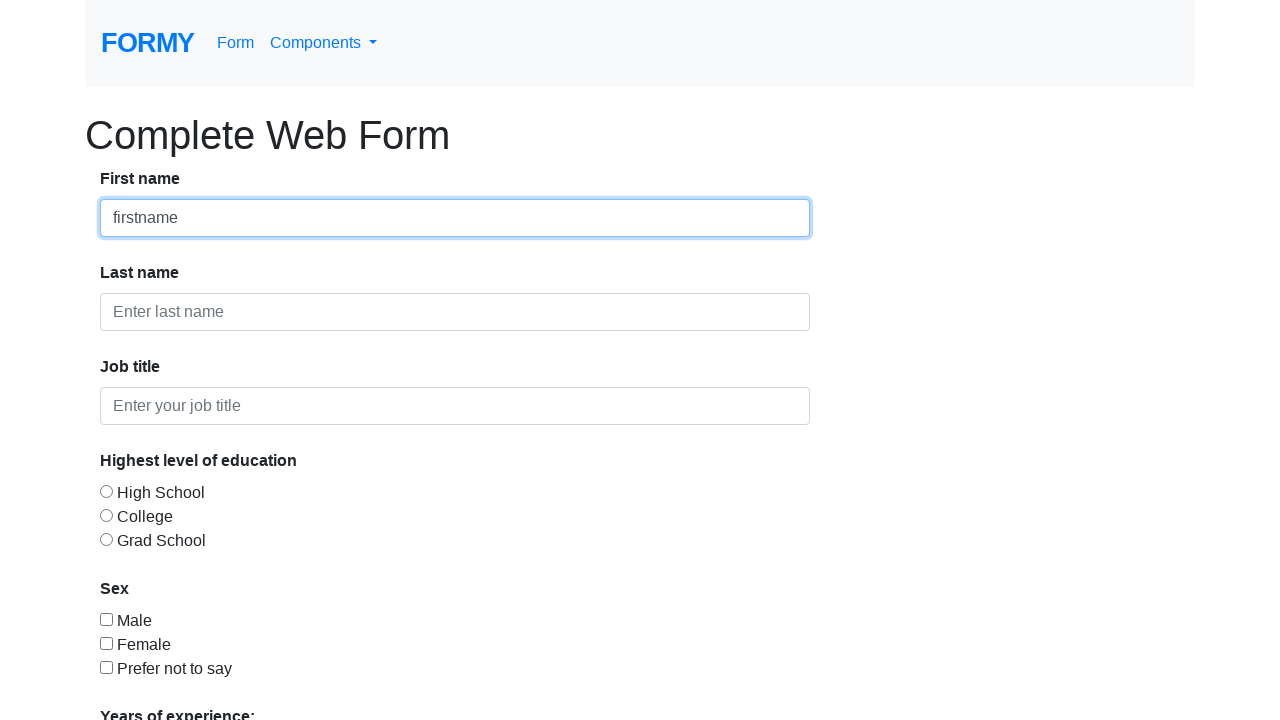

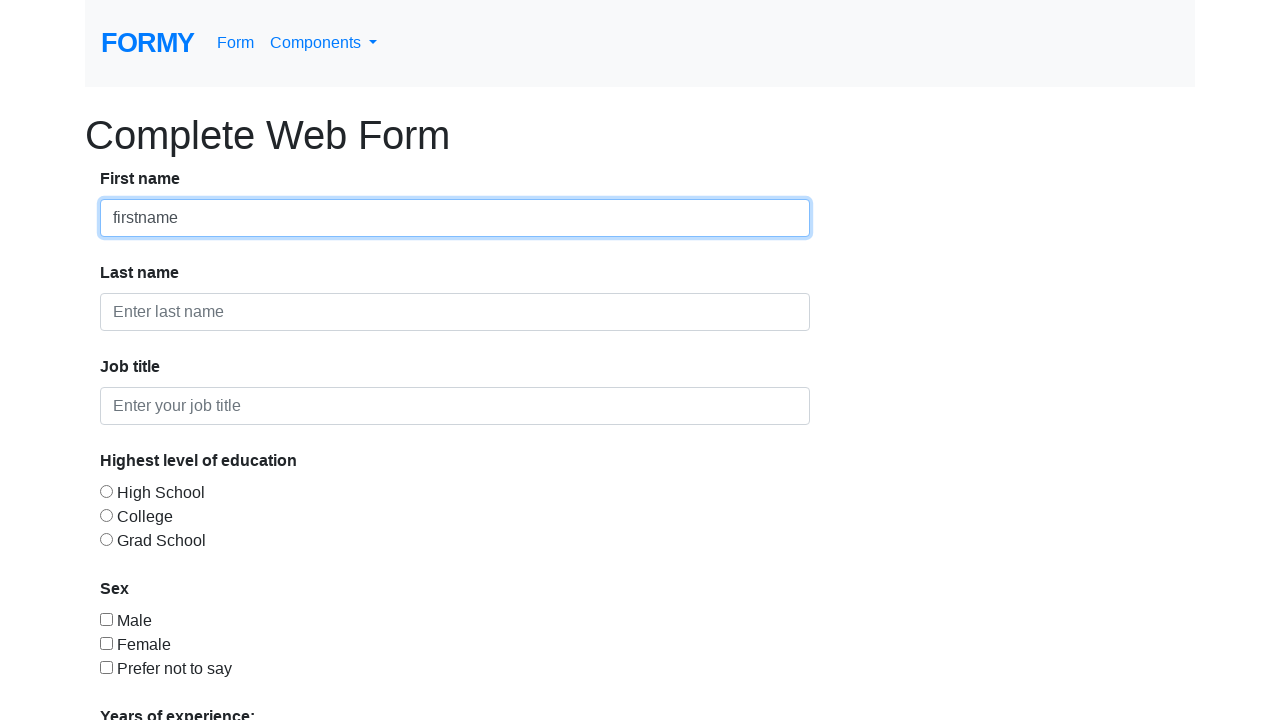